Tests basic search functionality on an e-commerce site by entering search terms and clicking the search button

Starting URL: https://danube-web.shop/

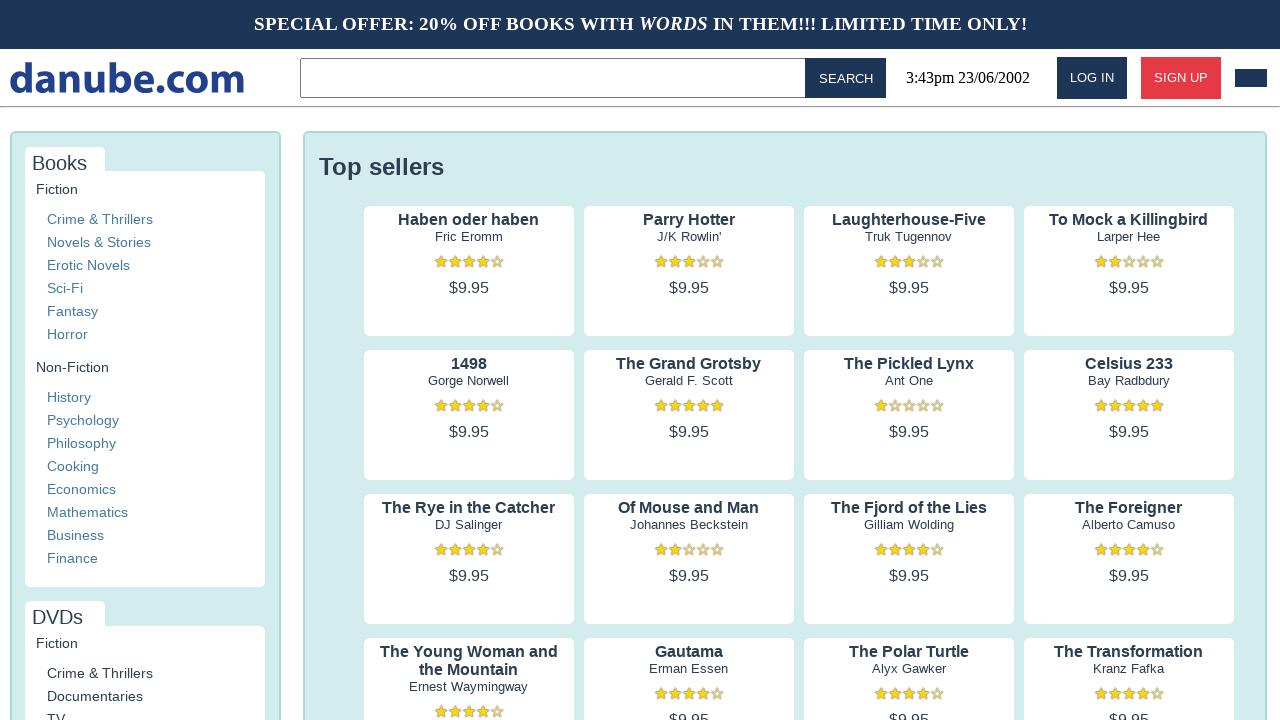

Filled search input with 'programming books' on input
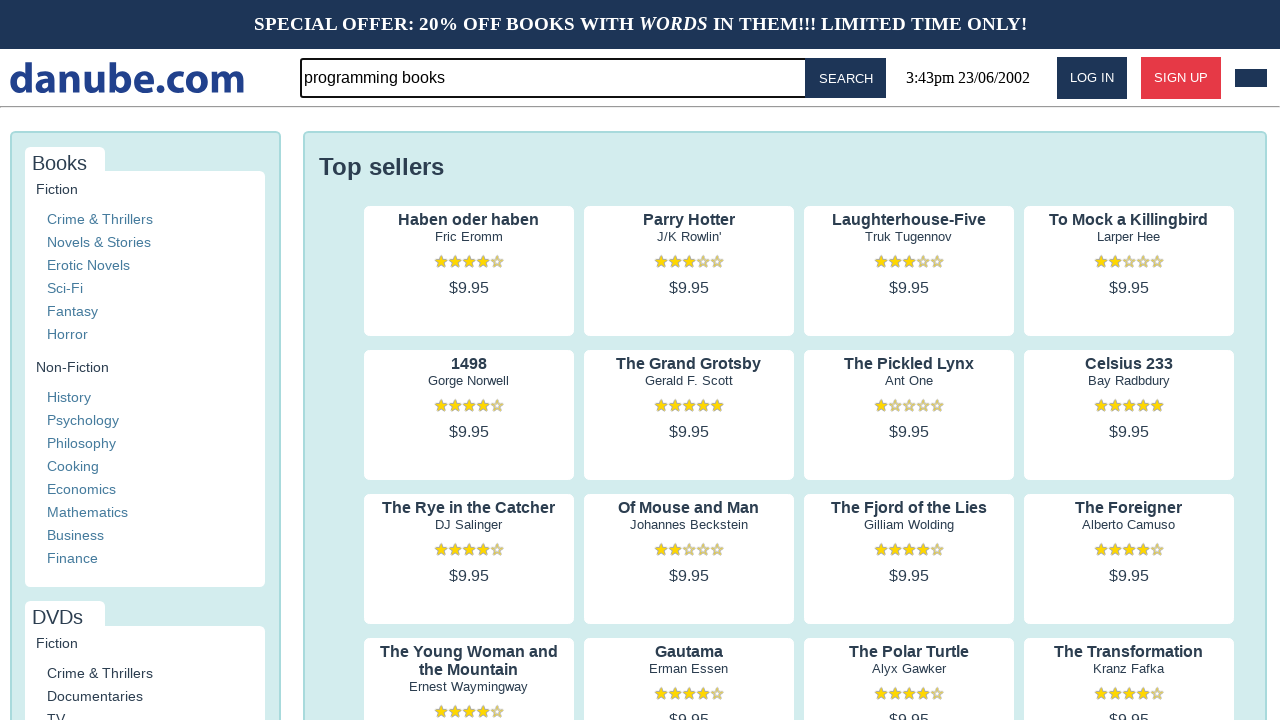

Clicked search button to perform search at (846, 78) on button
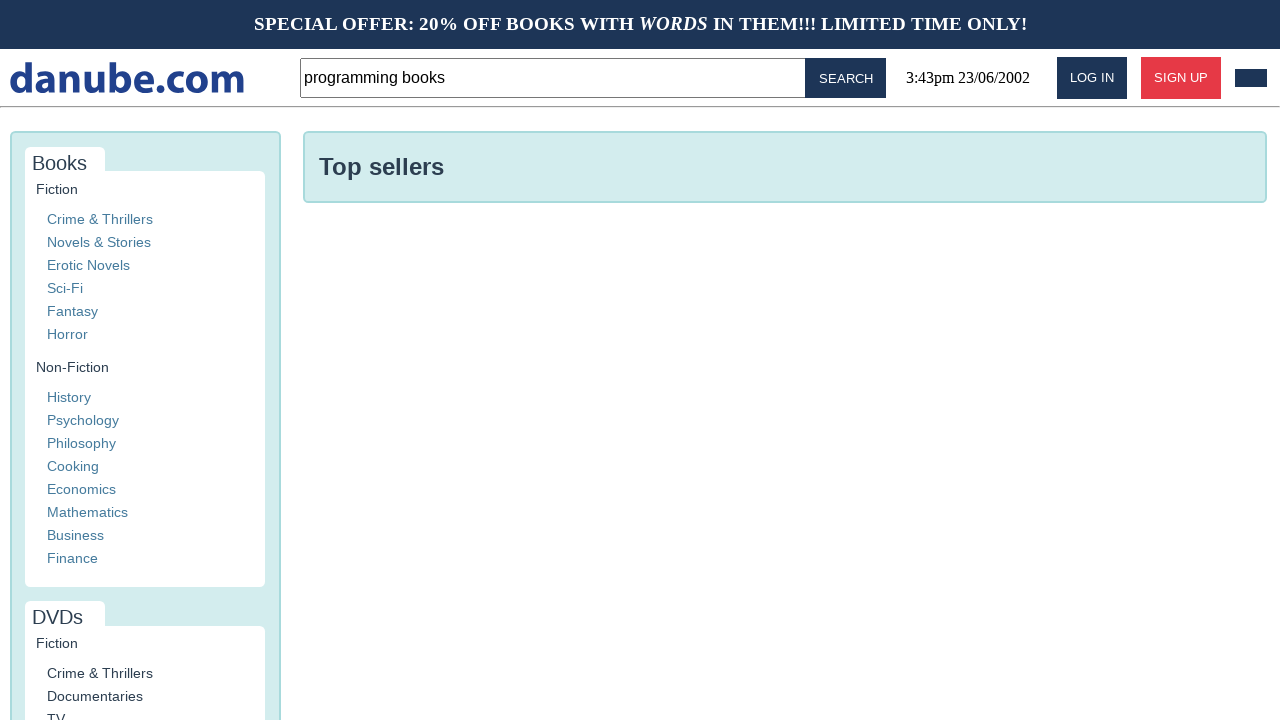

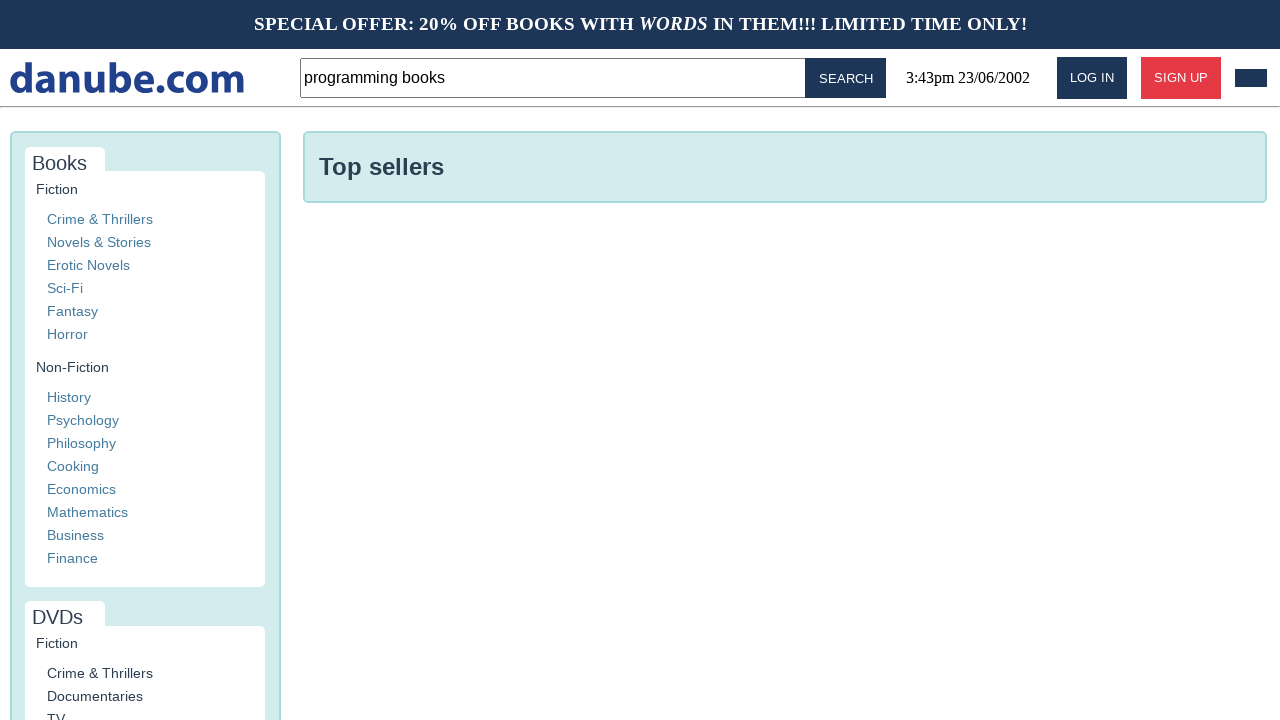